Tests dynamic element addition and removal by clicking Add Element button, verifying Delete button appears, then clicking Delete and verifying it disappears

Starting URL: https://practice.cydeo.com/add_remove_elements/

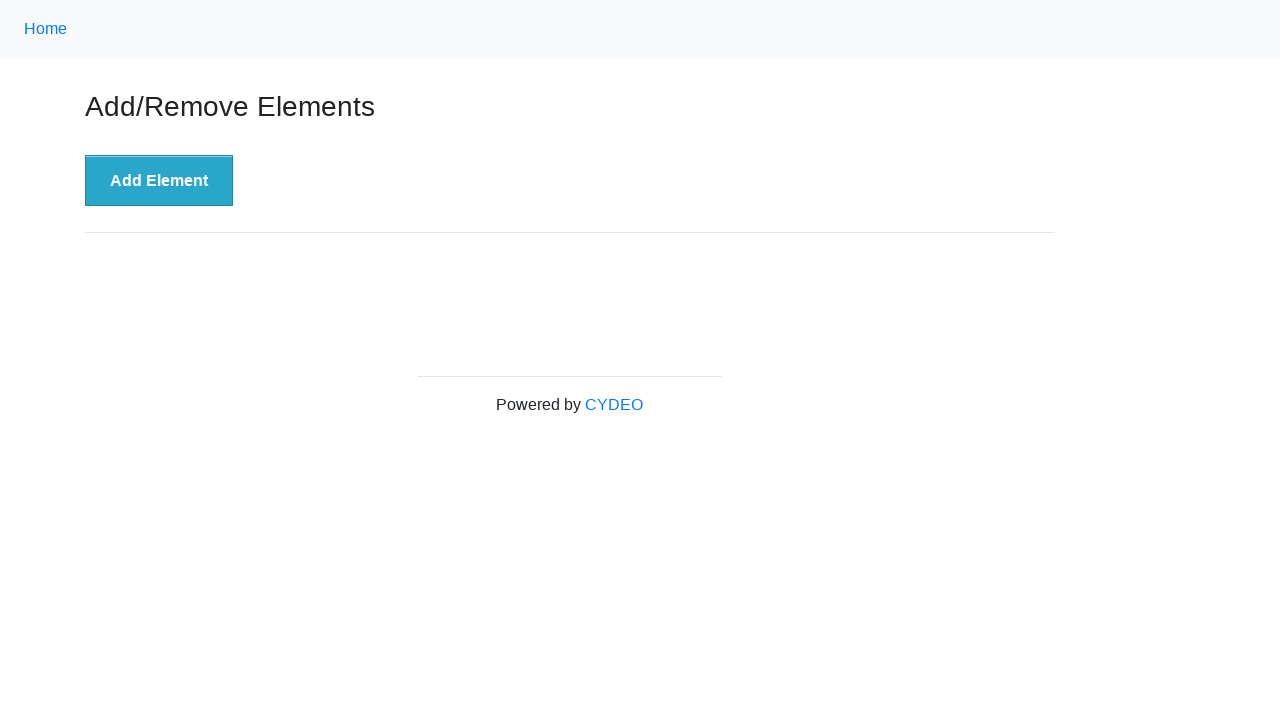

Clicked 'Add Element' button to create a new Delete button at (159, 181) on button[onclick='addElement()']
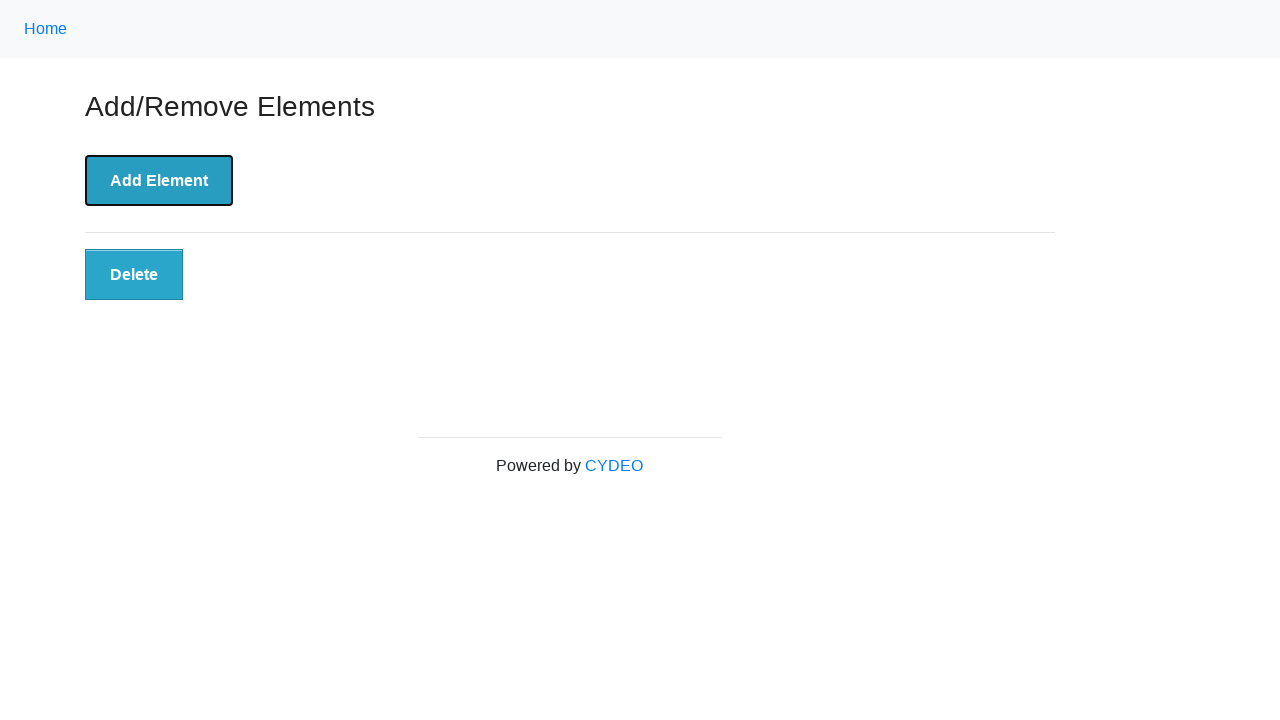

Delete button appeared and is now visible
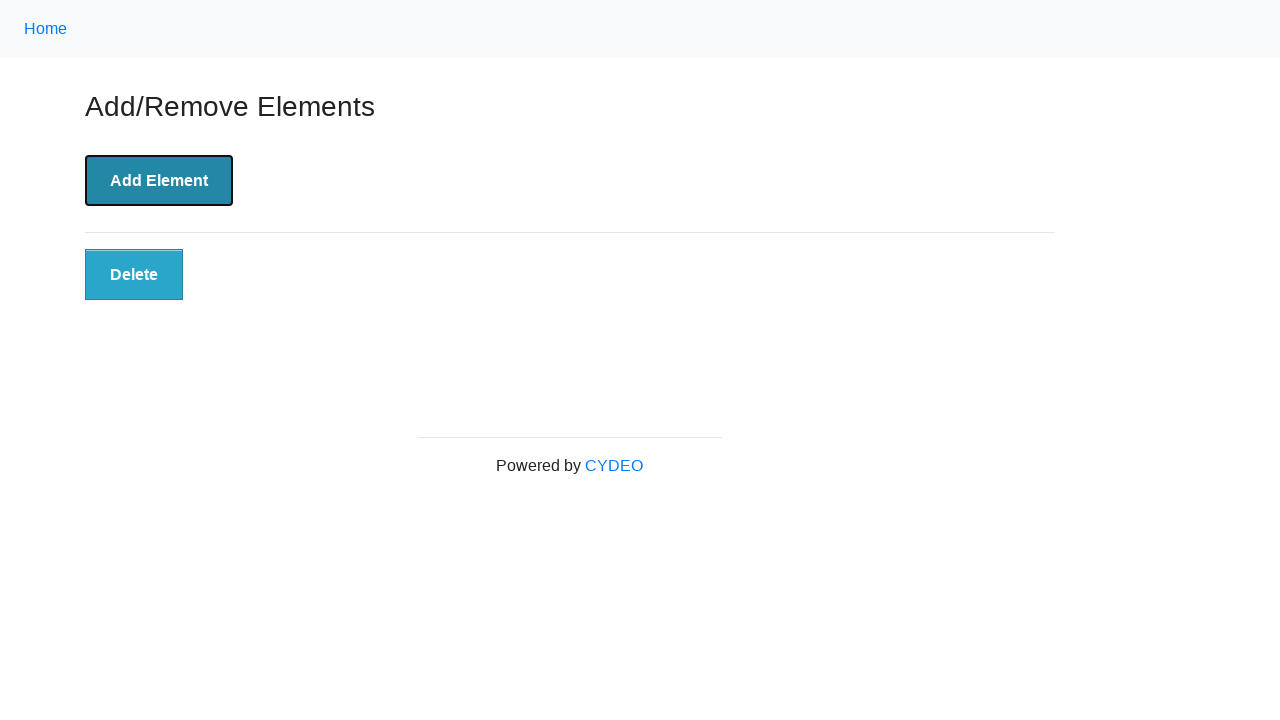

Clicked the Delete button to remove the element at (134, 275) on button.added-manually
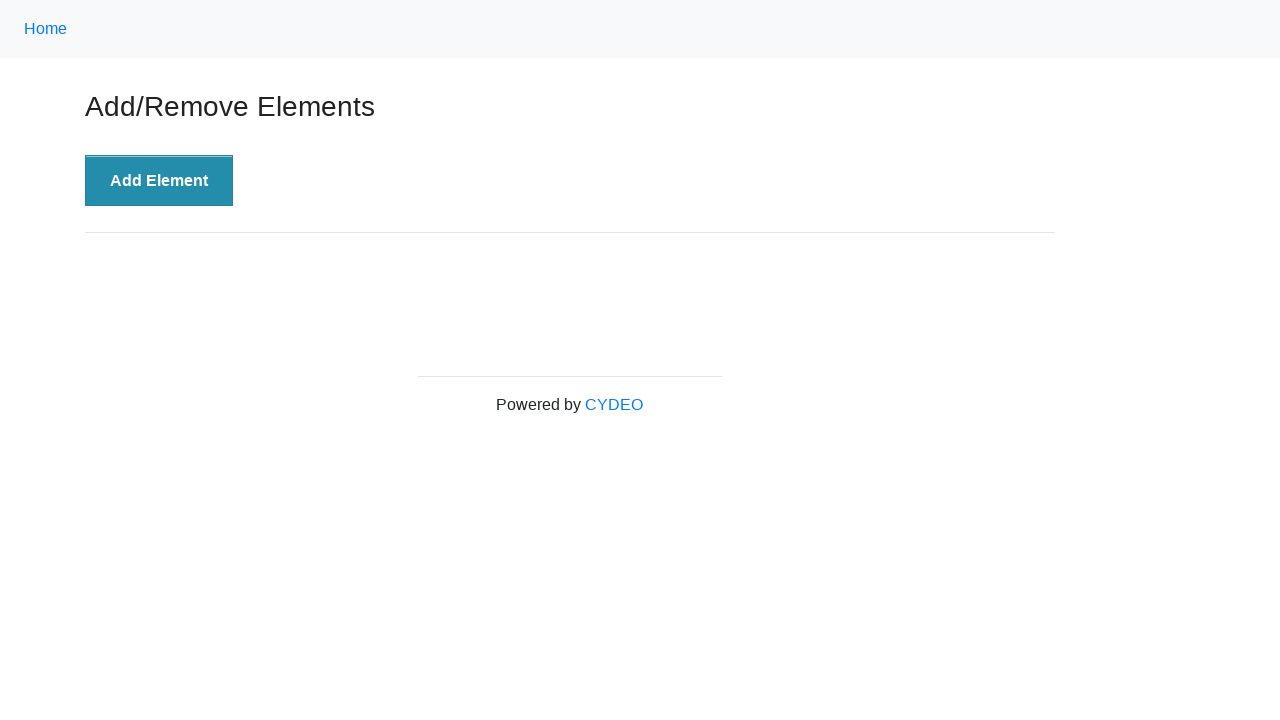

Verified that the Delete button has been removed from the DOM
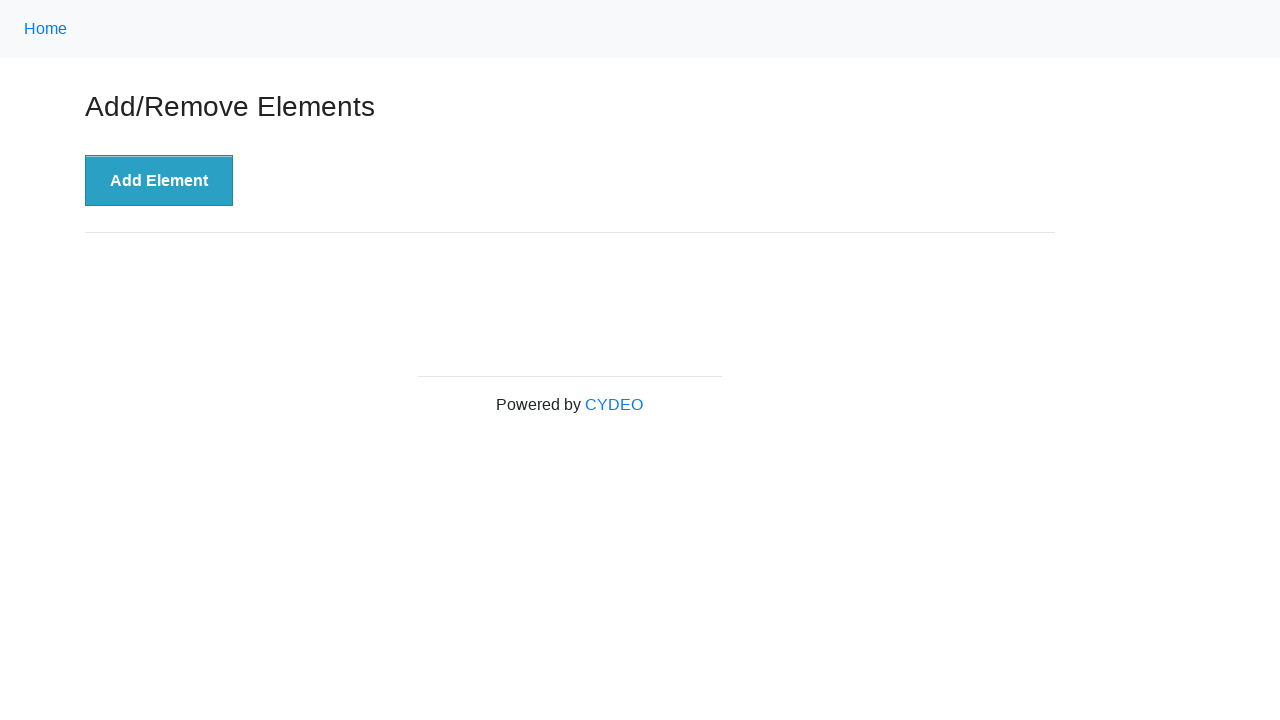

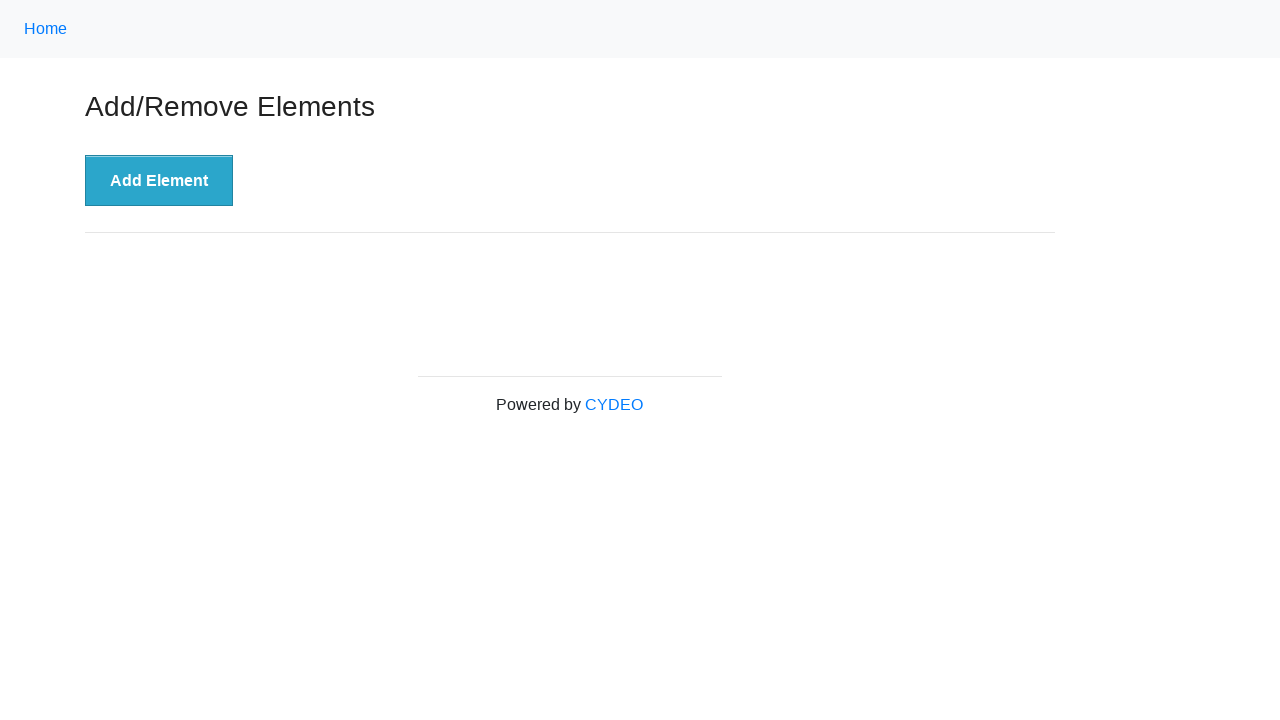